Tests filtering to display only active (non-completed) items

Starting URL: https://demo.playwright.dev/todomvc

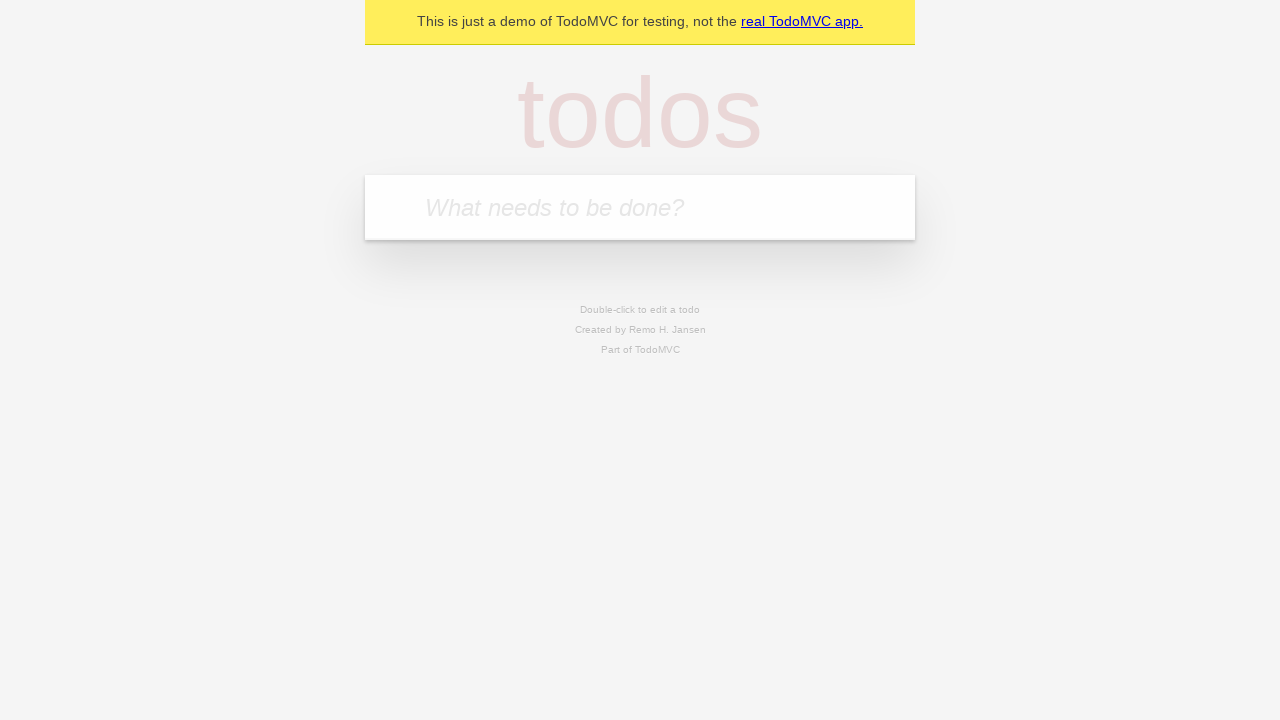

Filled todo input with 'buy some cheese' on internal:attr=[placeholder="What needs to be done?"i]
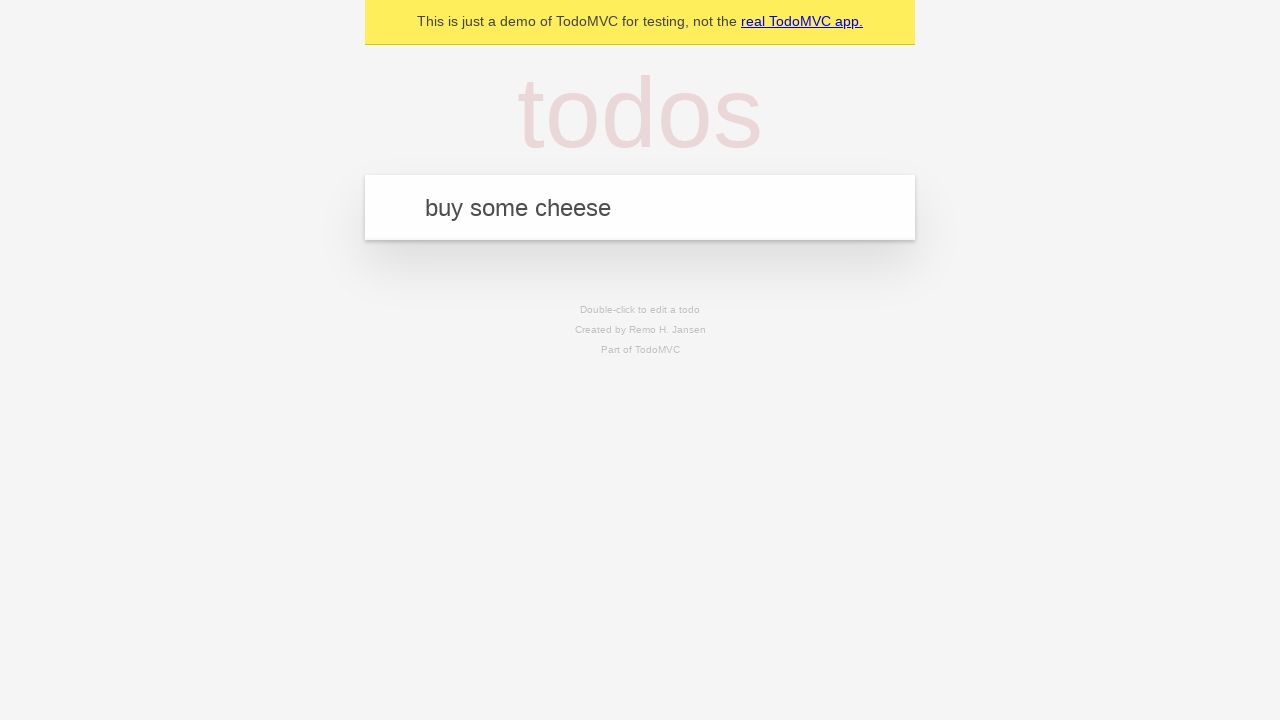

Pressed Enter to create todo 'buy some cheese' on internal:attr=[placeholder="What needs to be done?"i]
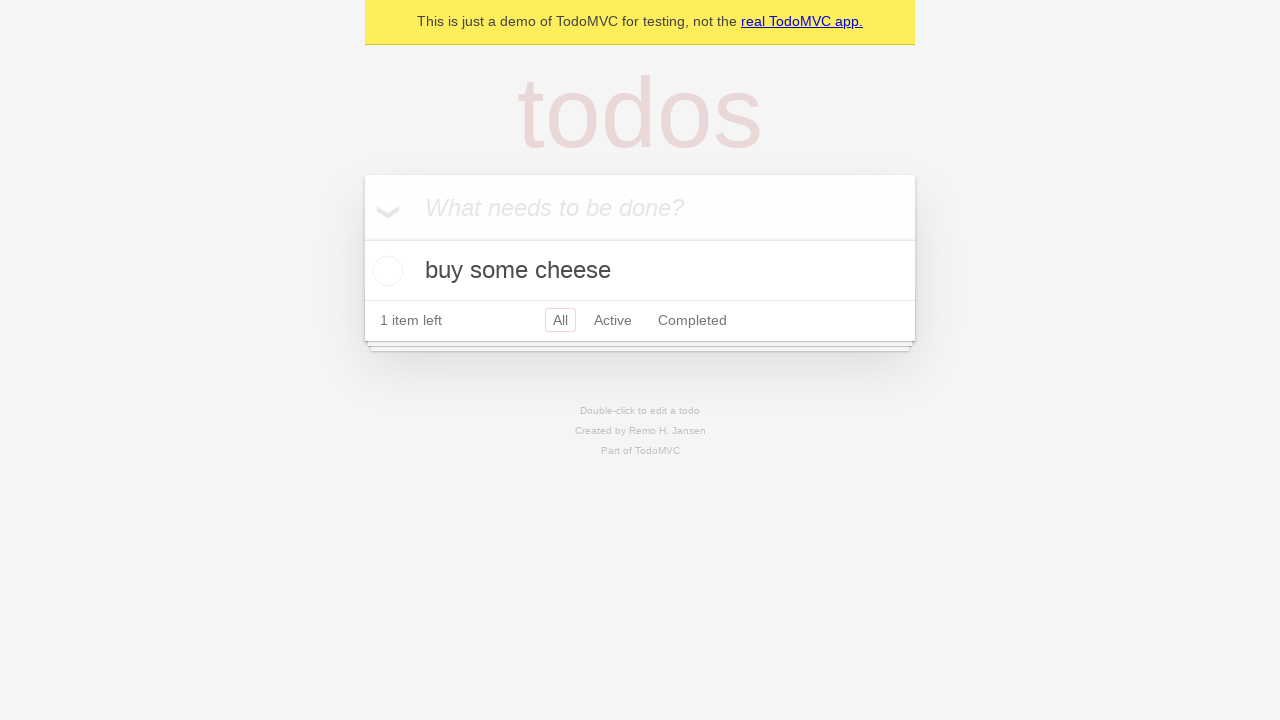

Filled todo input with 'feed the cat' on internal:attr=[placeholder="What needs to be done?"i]
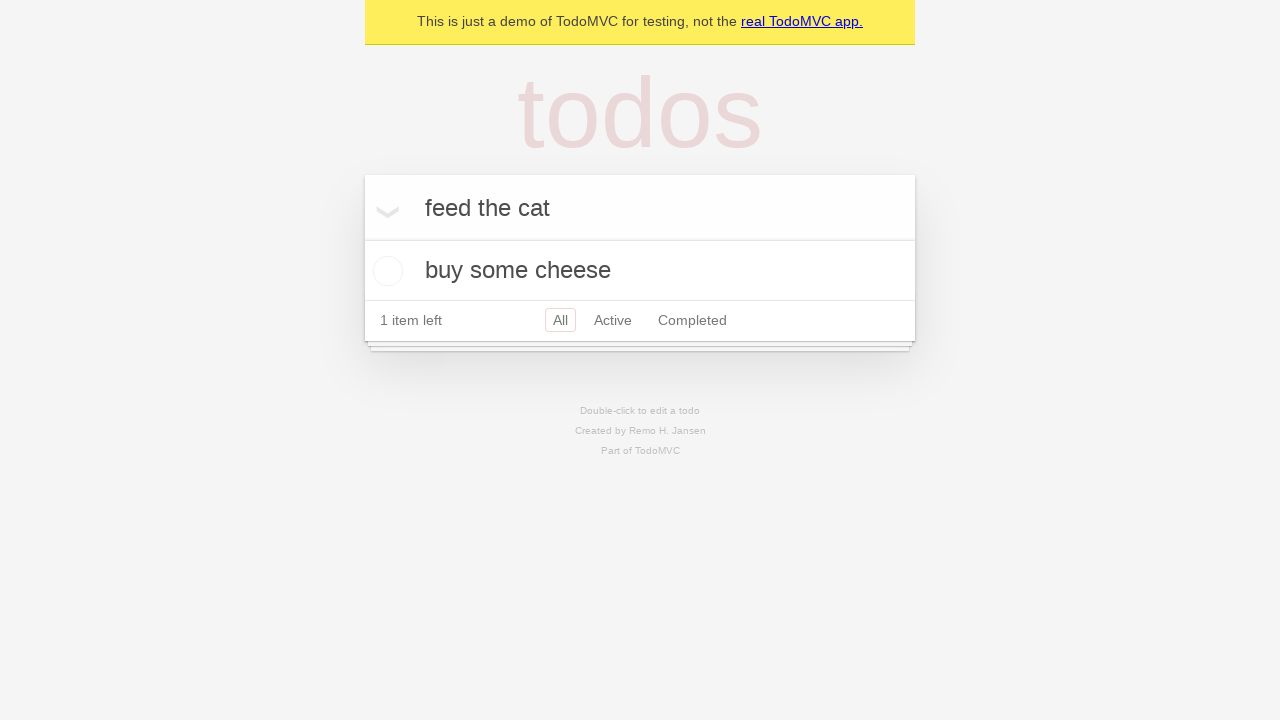

Pressed Enter to create todo 'feed the cat' on internal:attr=[placeholder="What needs to be done?"i]
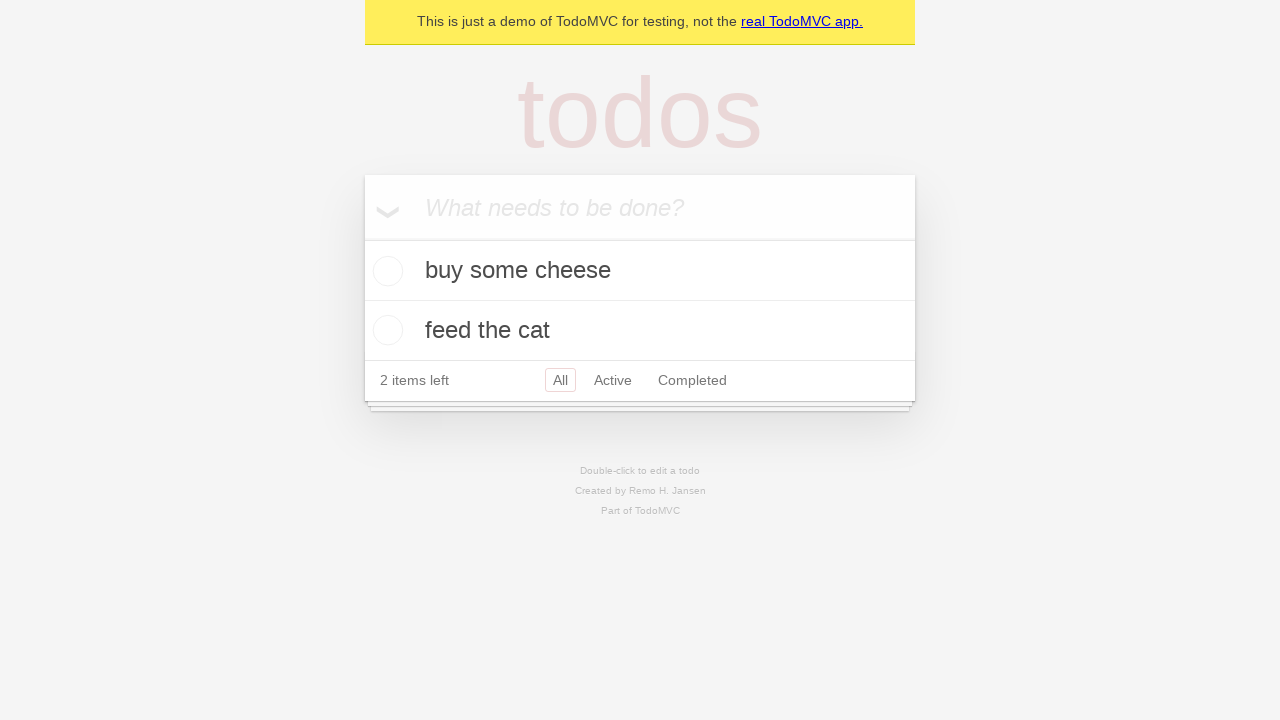

Filled todo input with 'book a doctors appointment' on internal:attr=[placeholder="What needs to be done?"i]
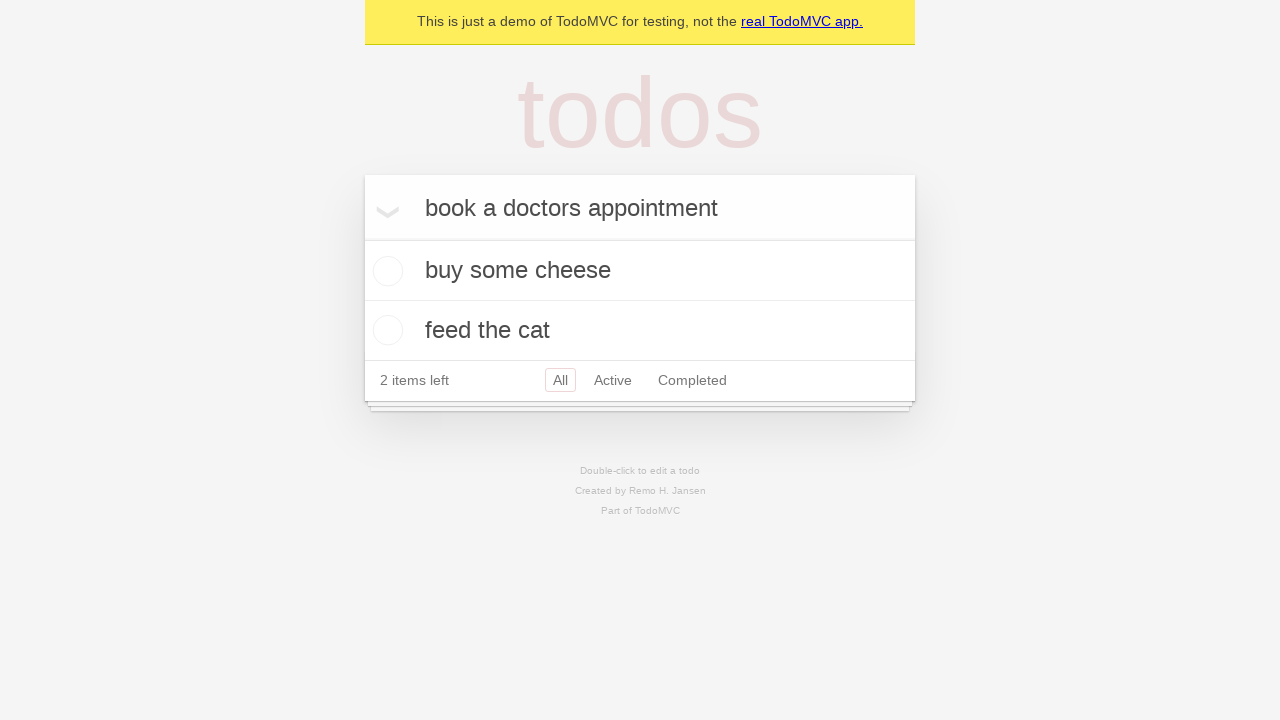

Pressed Enter to create todo 'book a doctors appointment' on internal:attr=[placeholder="What needs to be done?"i]
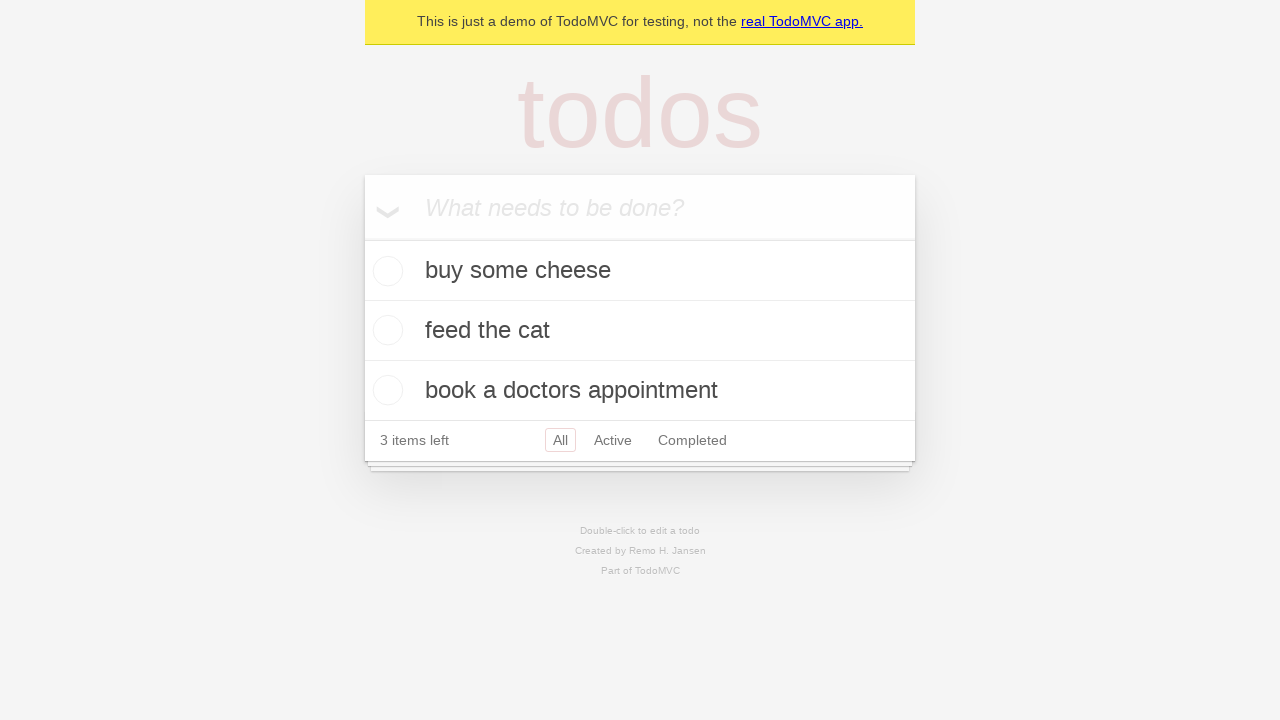

Checked the second todo item to mark it as complete at (385, 330) on [data-testid='todo-item'] >> nth=1 >> internal:role=checkbox
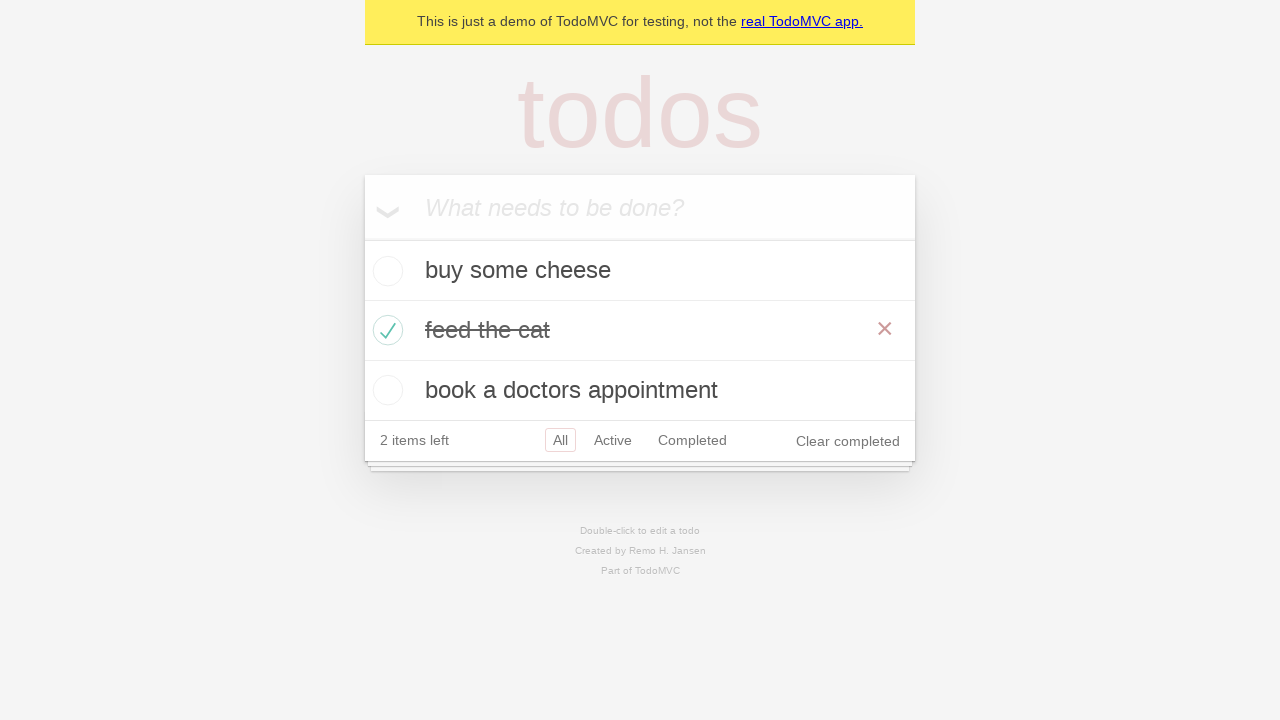

Clicked the Active filter to display only active items at (613, 440) on internal:role=link[name="Active"i]
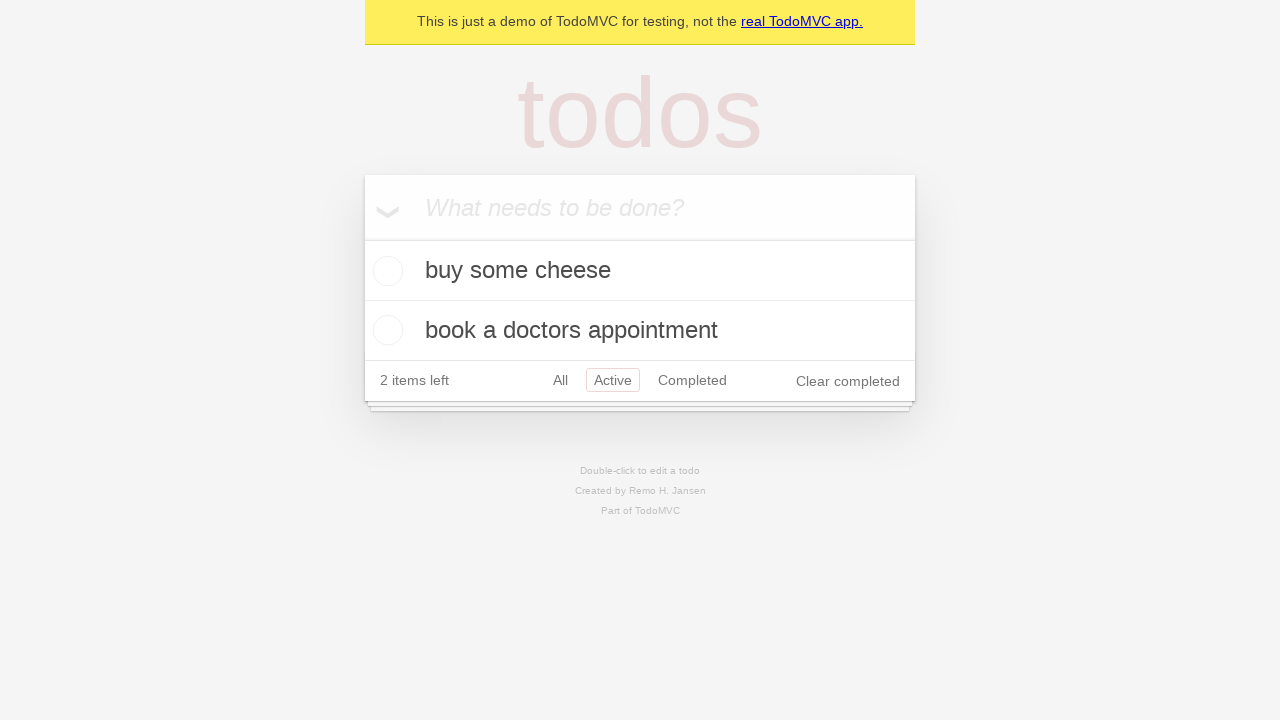

Waited 300ms for filter to apply
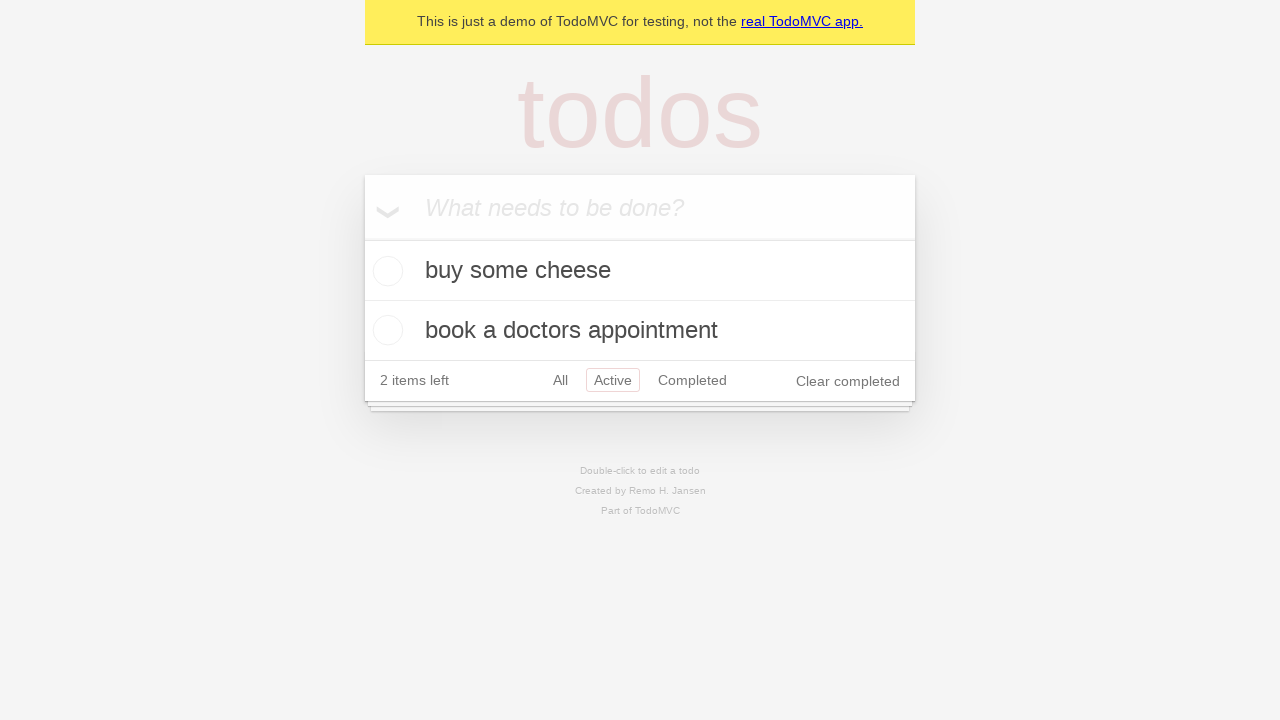

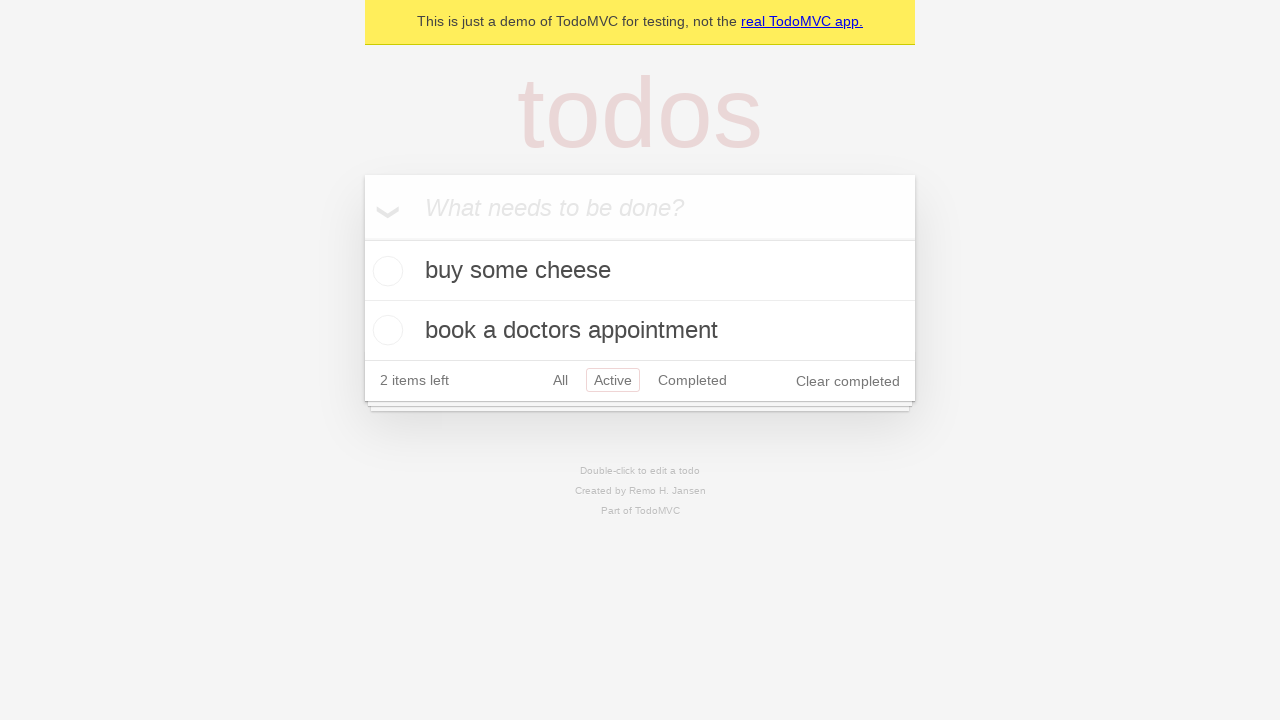